Tests selecting Option 2 from the dropdown menu and verifies the selection

Starting URL: https://the-internet.herokuapp.com/dropdown

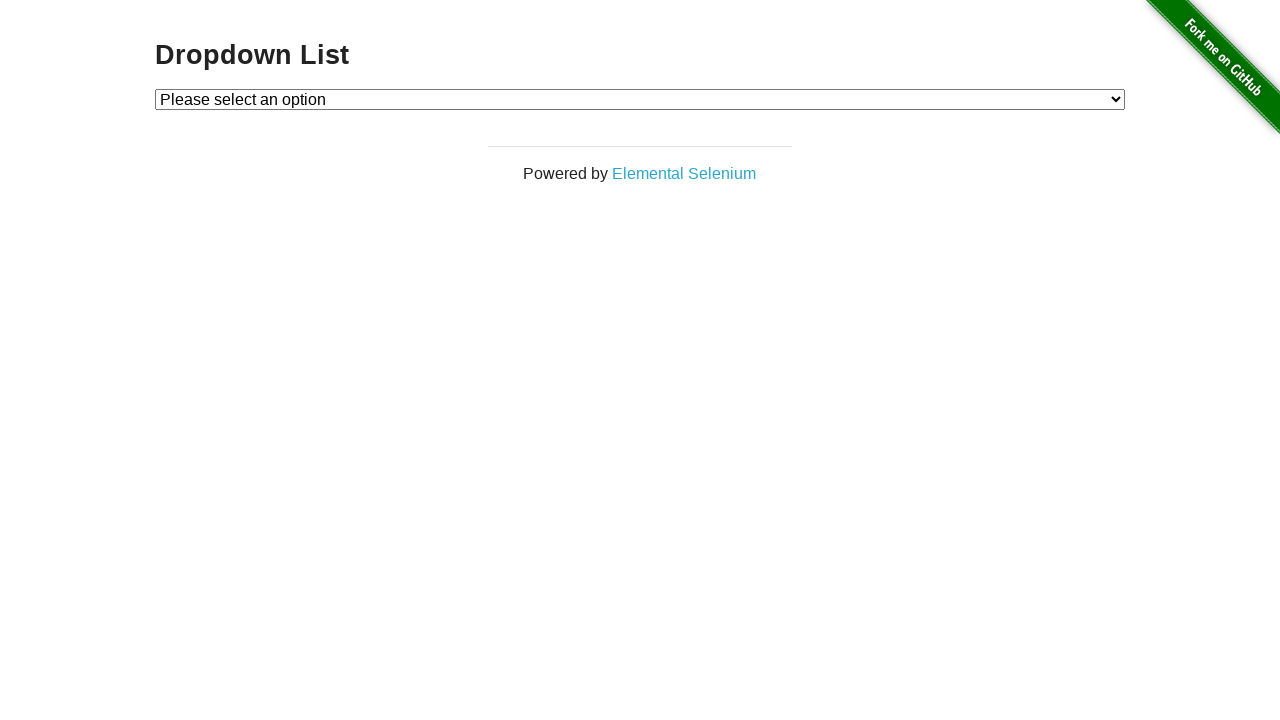

Located dropdown element
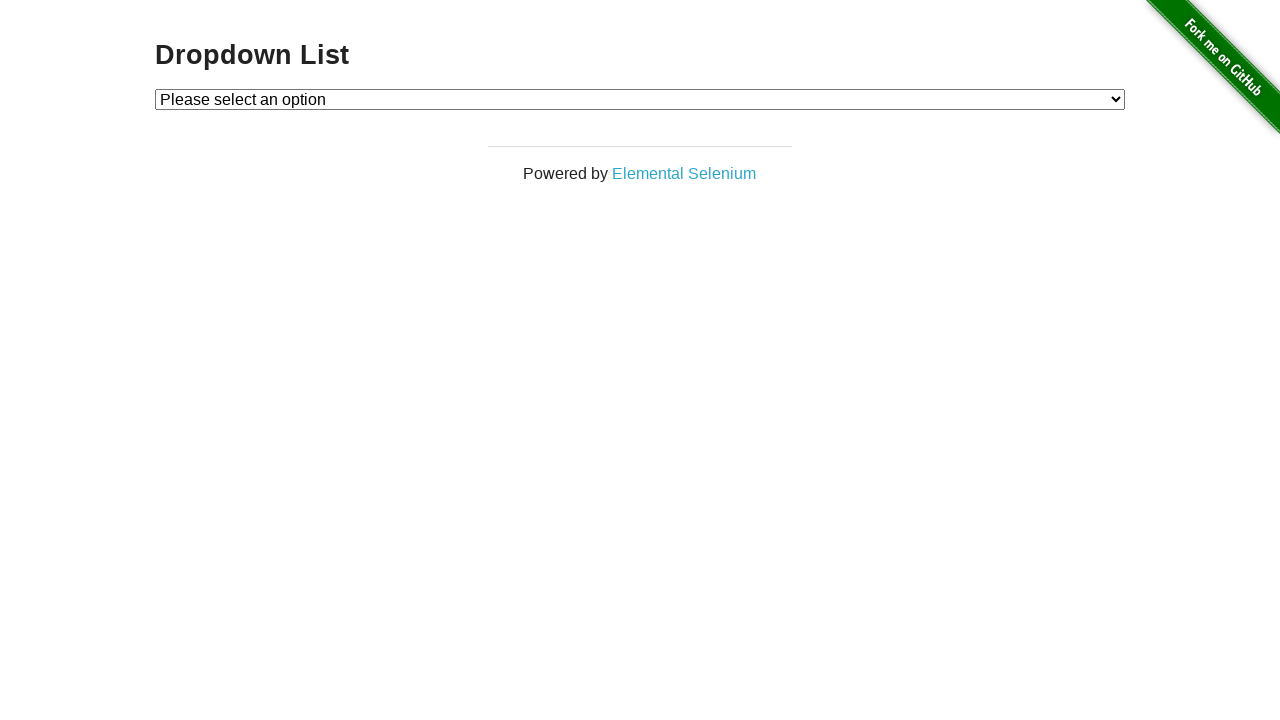

Selected Option 2 from dropdown menu on #dropdown
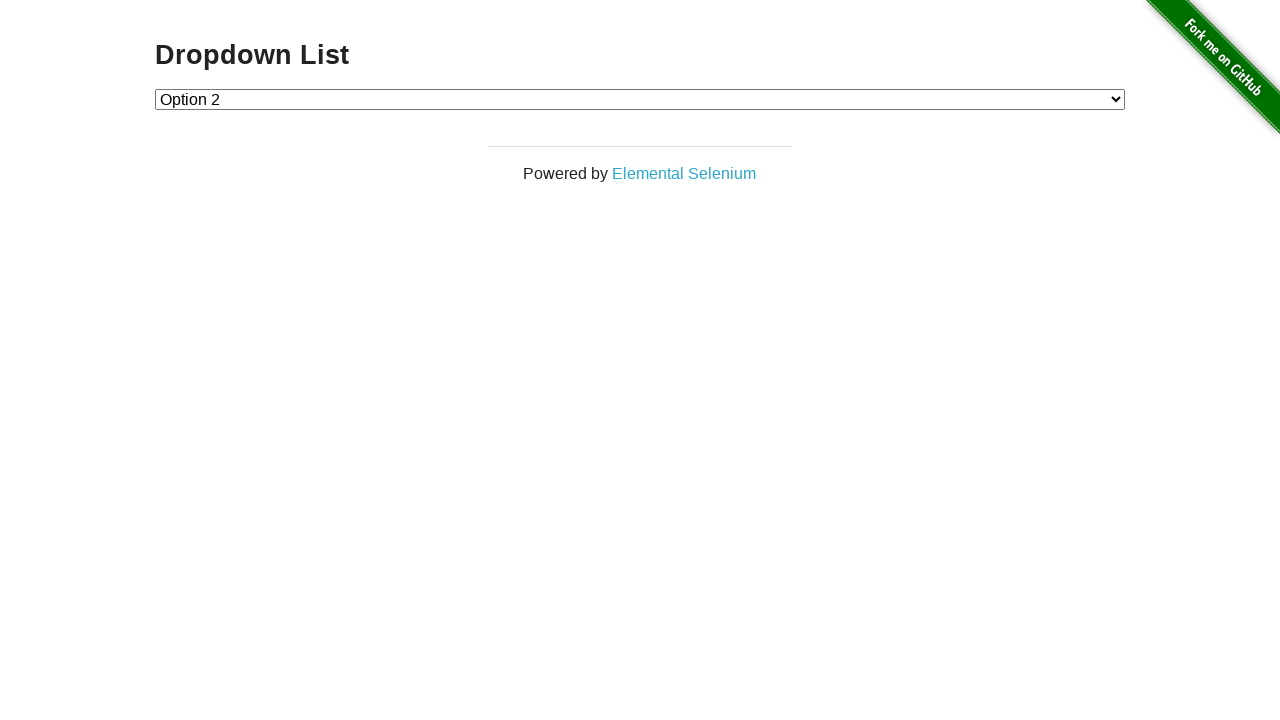

Waited 500ms for selection to be applied
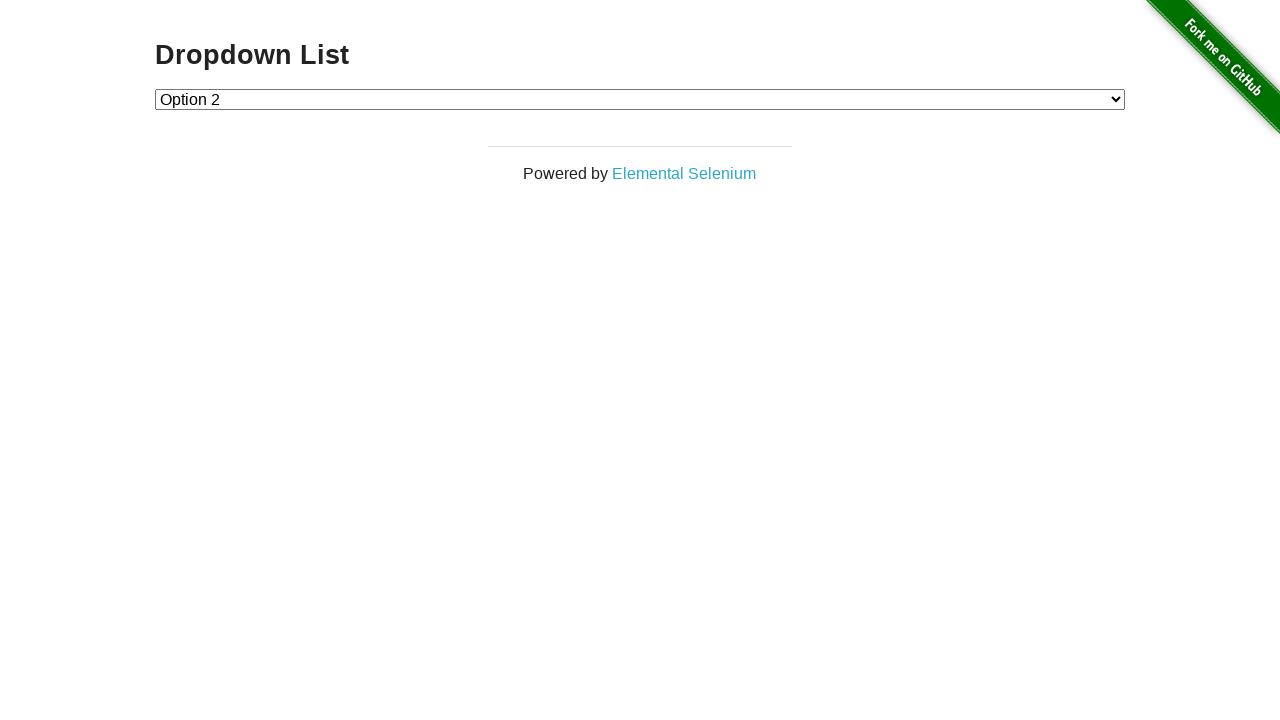

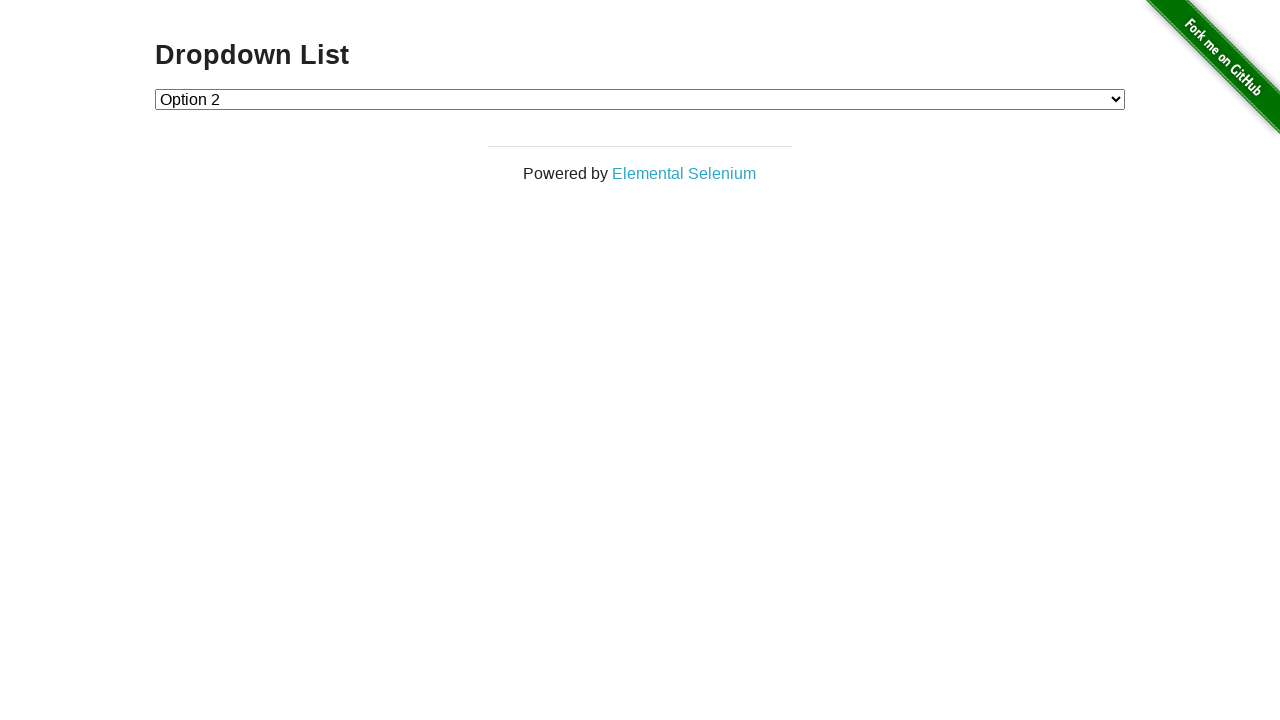